Tests a donation form by clicking the Donate link, filling out personal information fields, selecting a donation amount, entering payment card details, and submitting the payment.

Starting URL: https://test.engagingnetworks.app/p2p/site/wzS91/unite_for_animals_p2p_iats#/

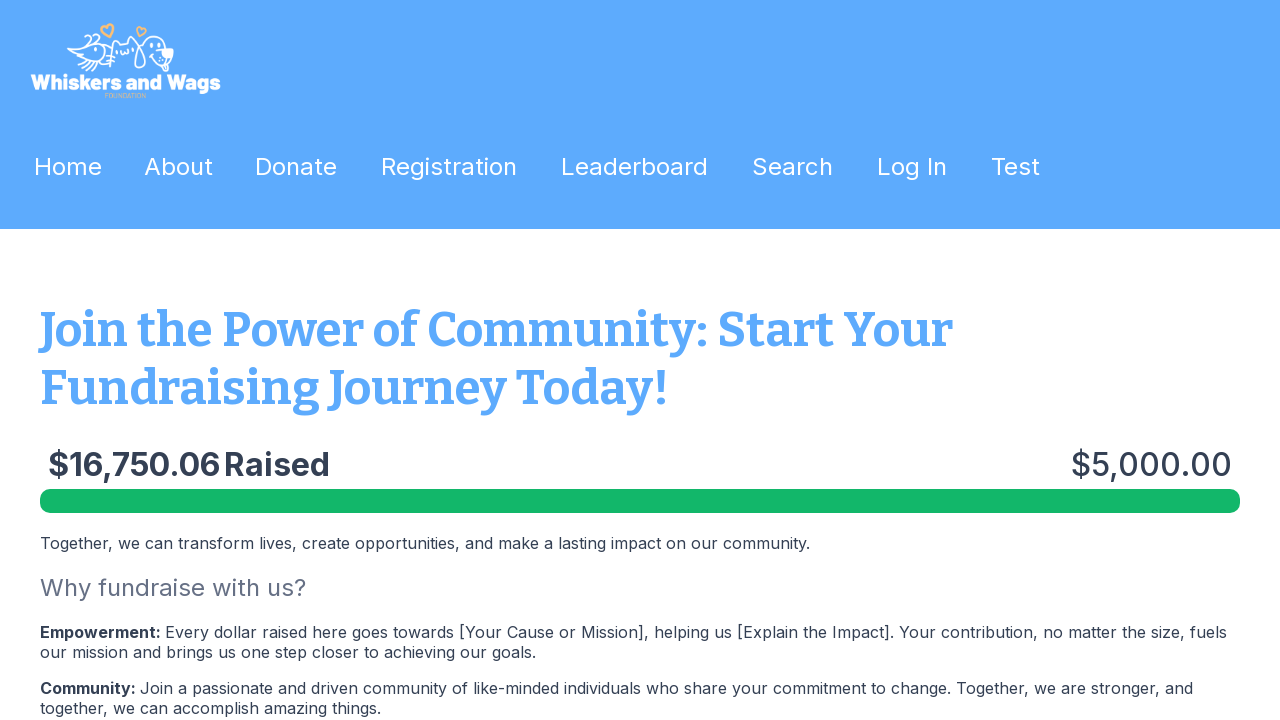

Clicked the Donate link at (296, 166) on internal:role=link[name="Donate"i]
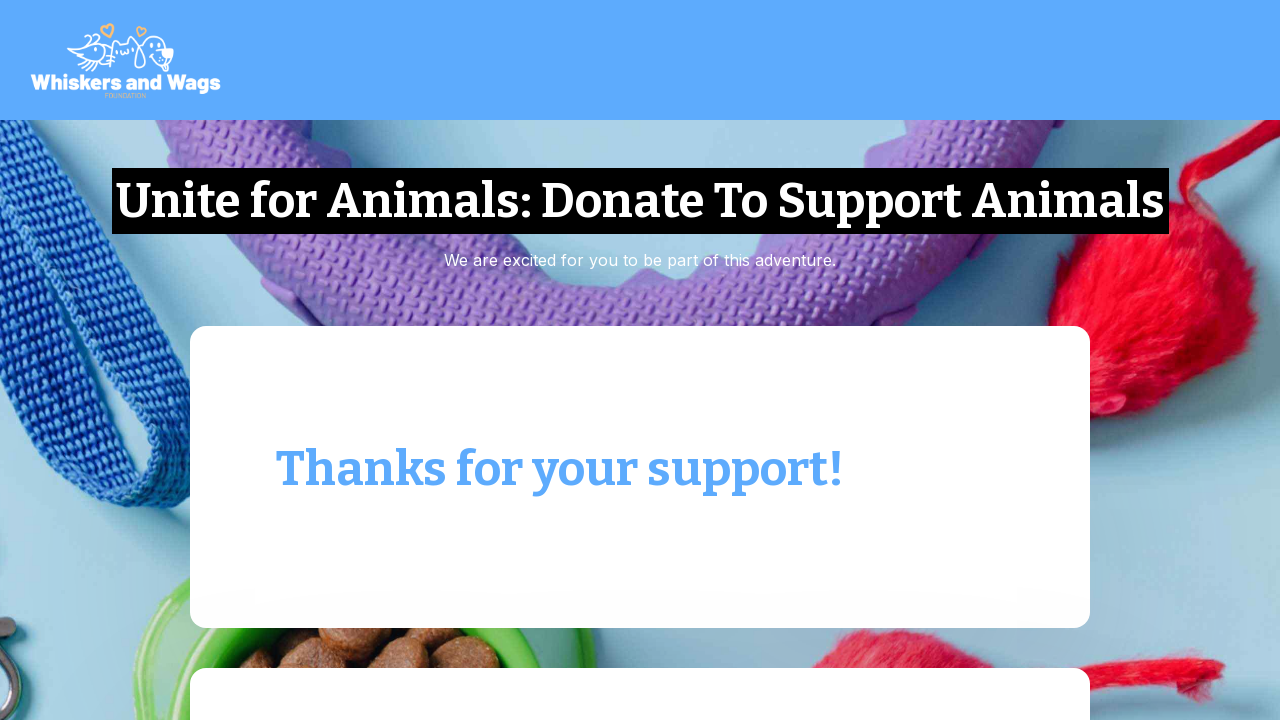

Entered first name 'Marcus' on internal:label="First Name"i
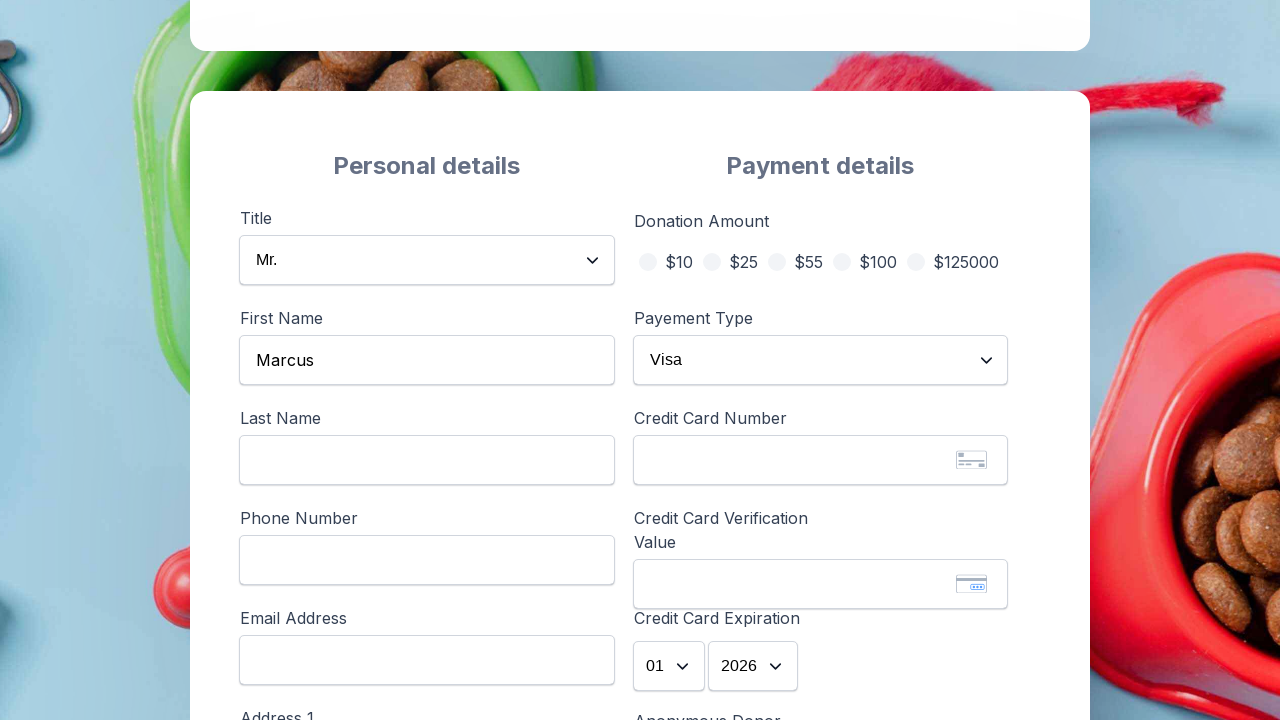

Entered last name 'Henderson' on internal:label="Last Name"i
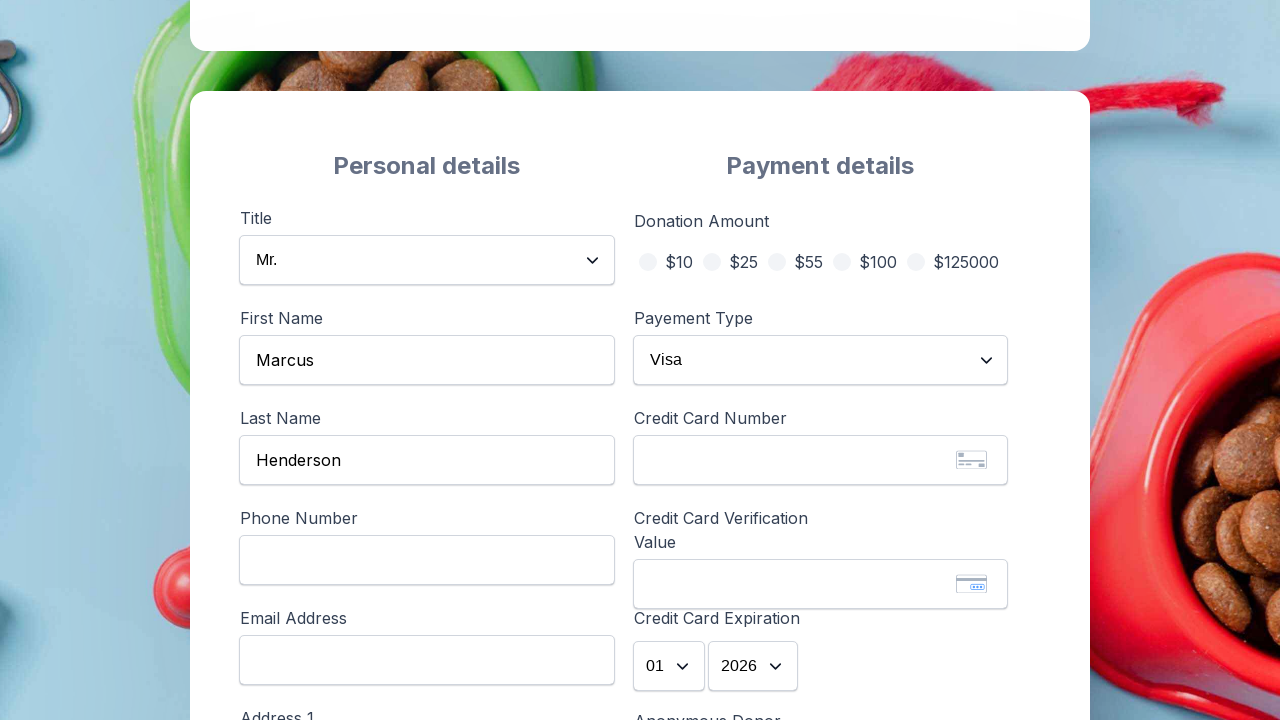

Entered email address 'p2p_marcus.henderson_donation@engagingnetworks.online' on internal:label="Email Address"i
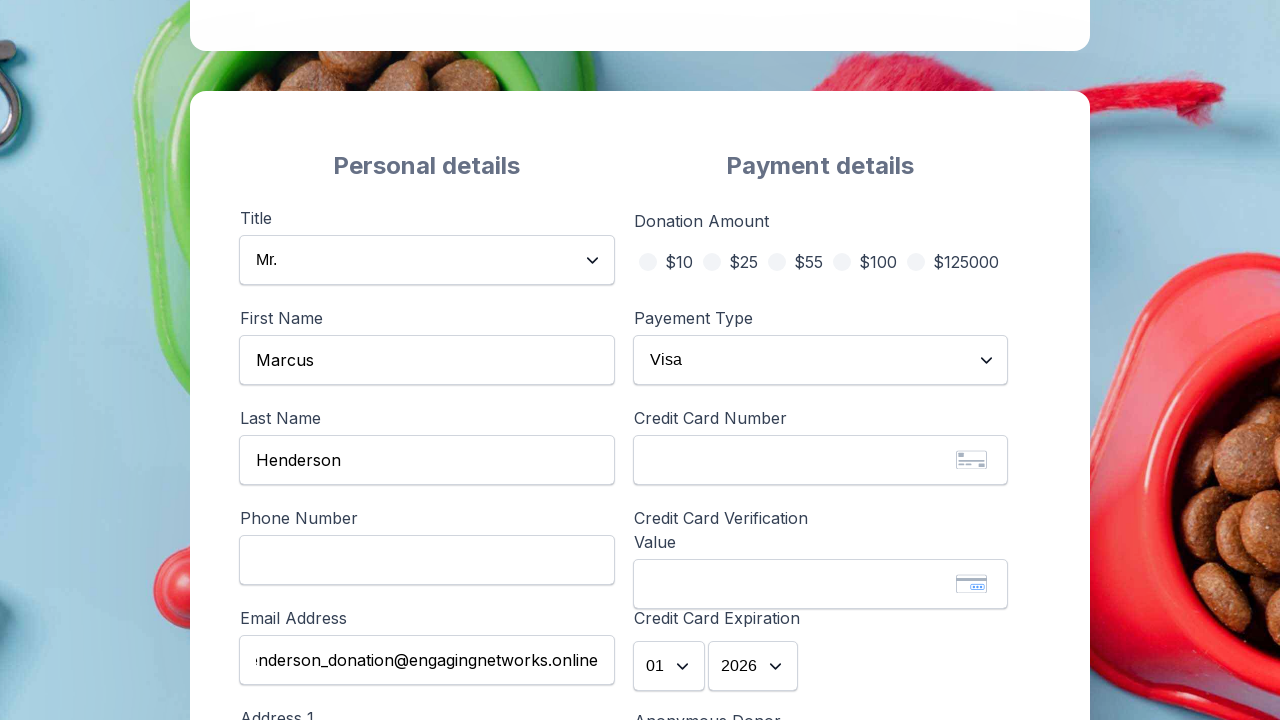

Checked newsletter subscription checkbox at (260, 360) on internal:label="Would you like to hear more"i
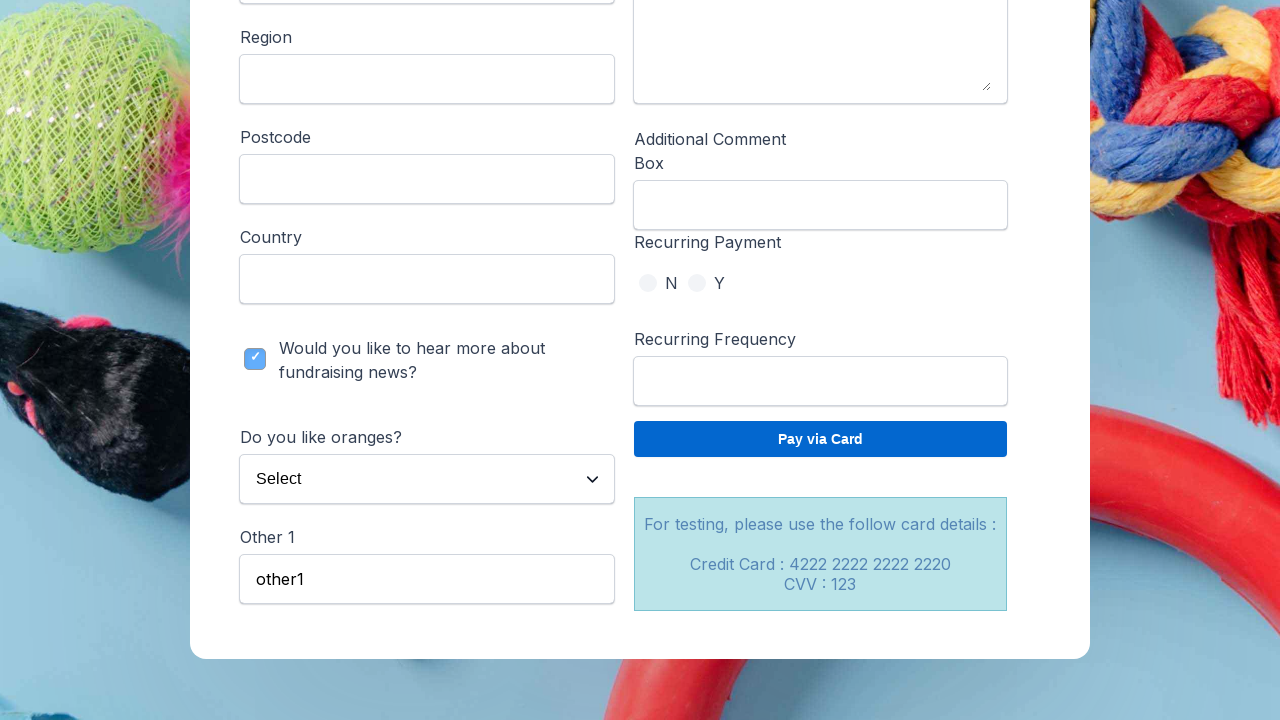

Entered address '742 Maple Avenue' on internal:label="Address 1"i
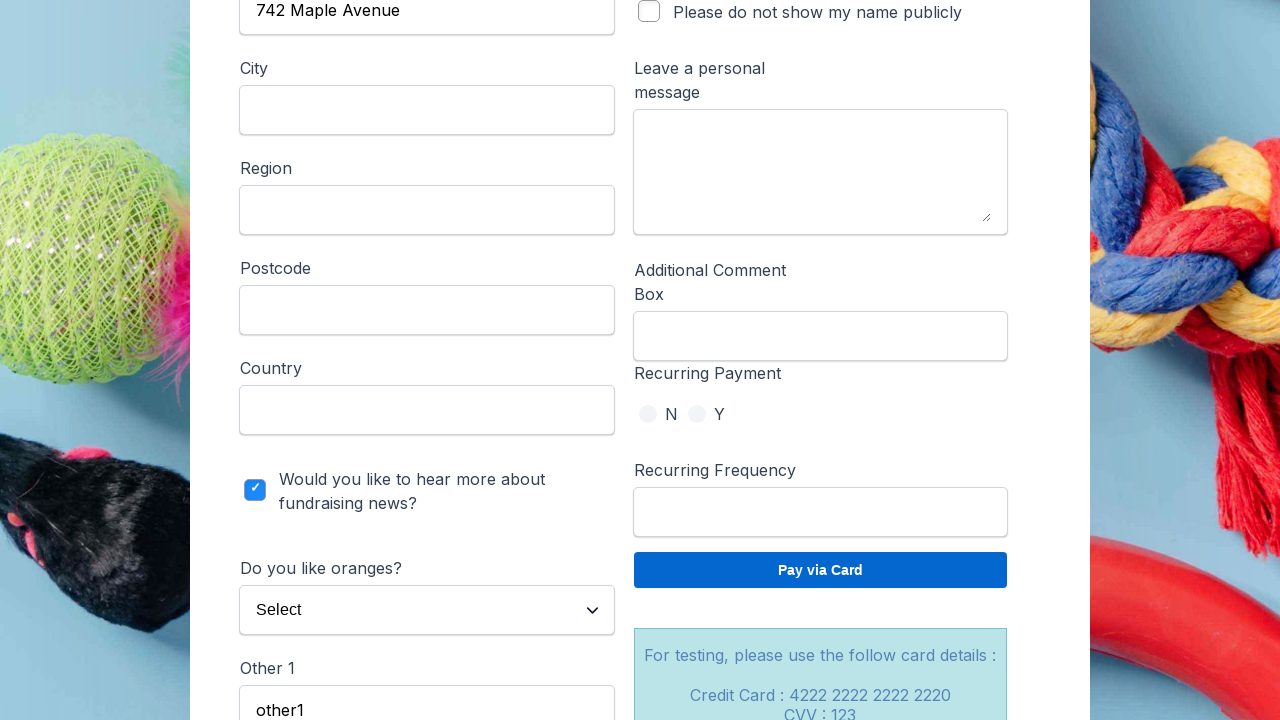

Entered city 'Portland' on internal:label="City"i
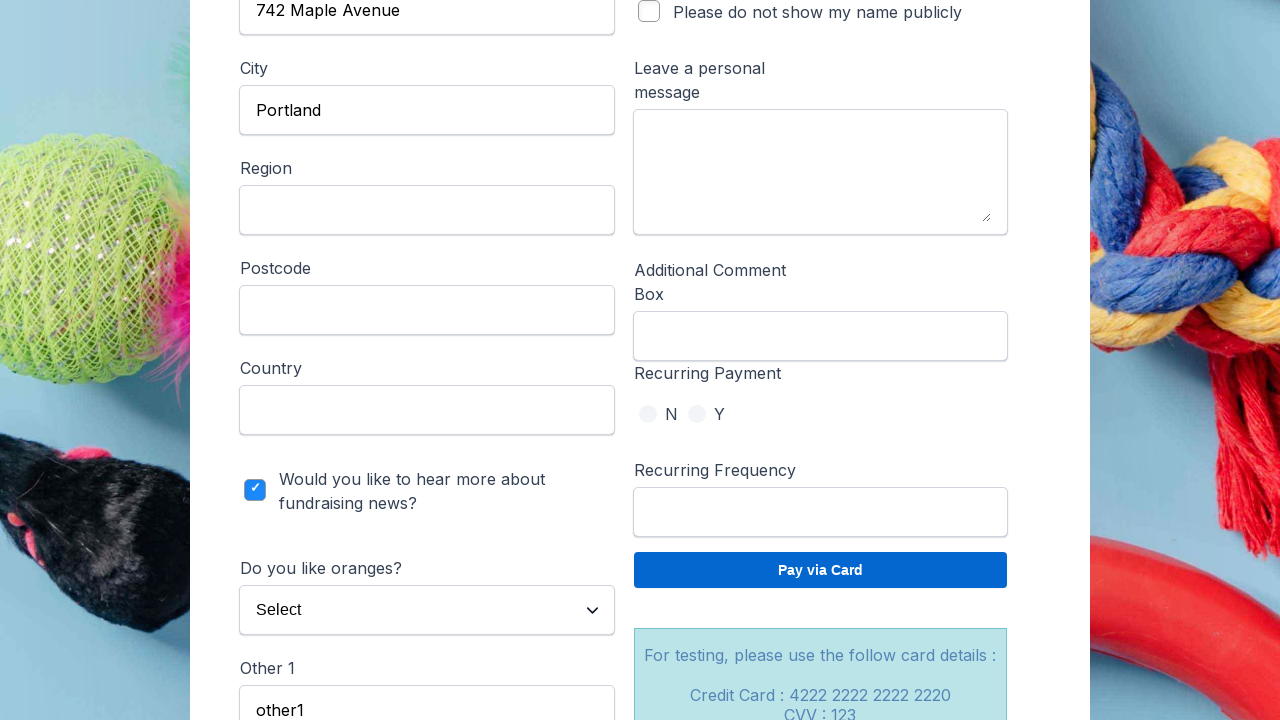

Entered region 'Oregon' on internal:label="Region"i
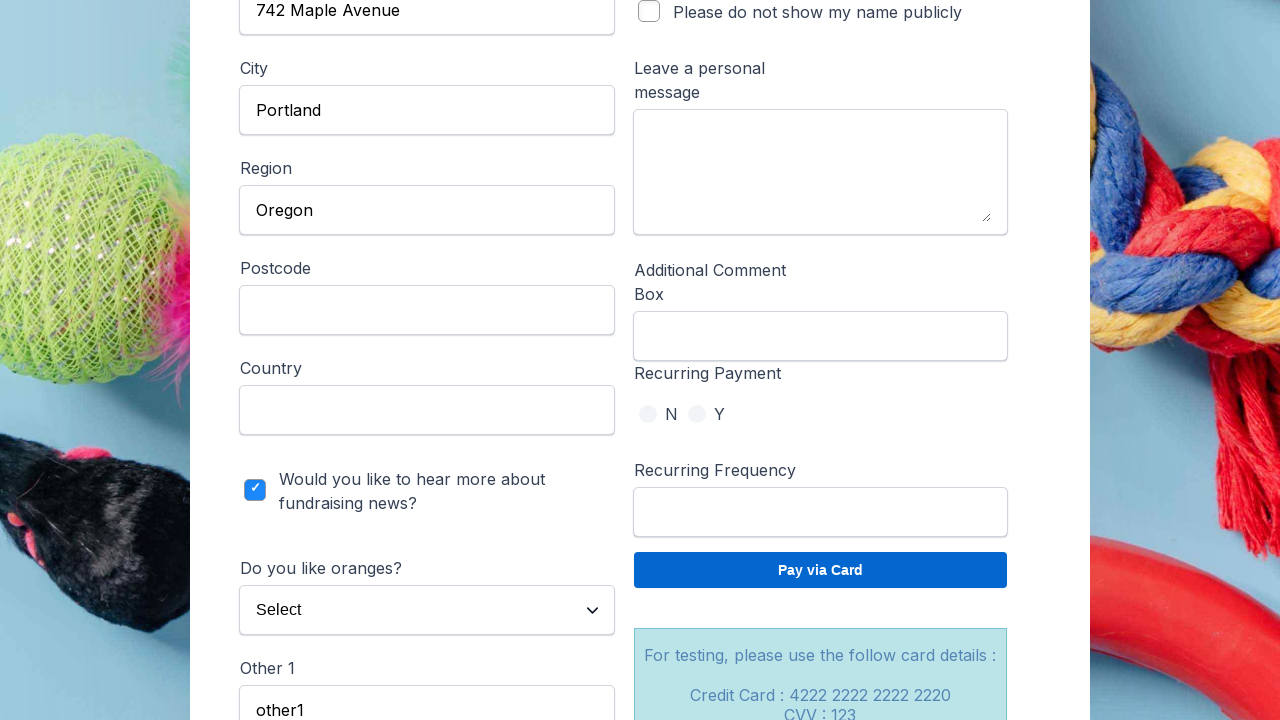

Entered postcode '97201' on internal:label="Postcode"i
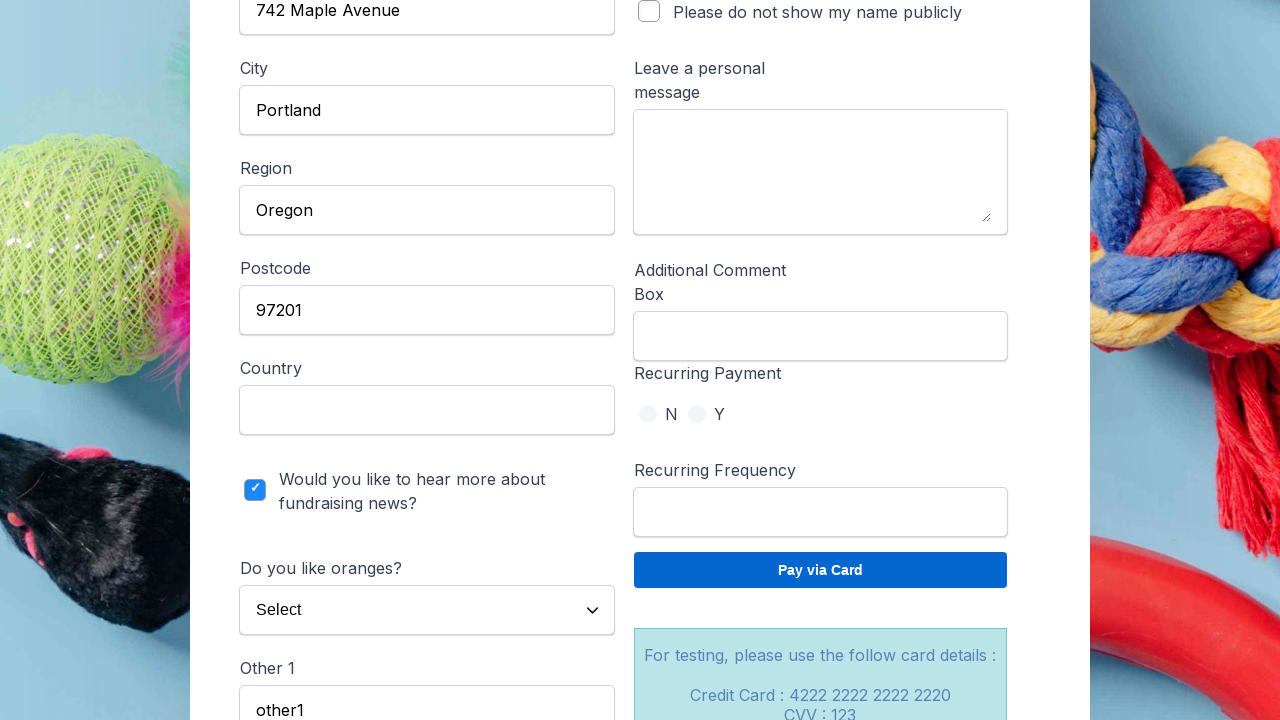

Entered country 'United States' on internal:label="Country"i
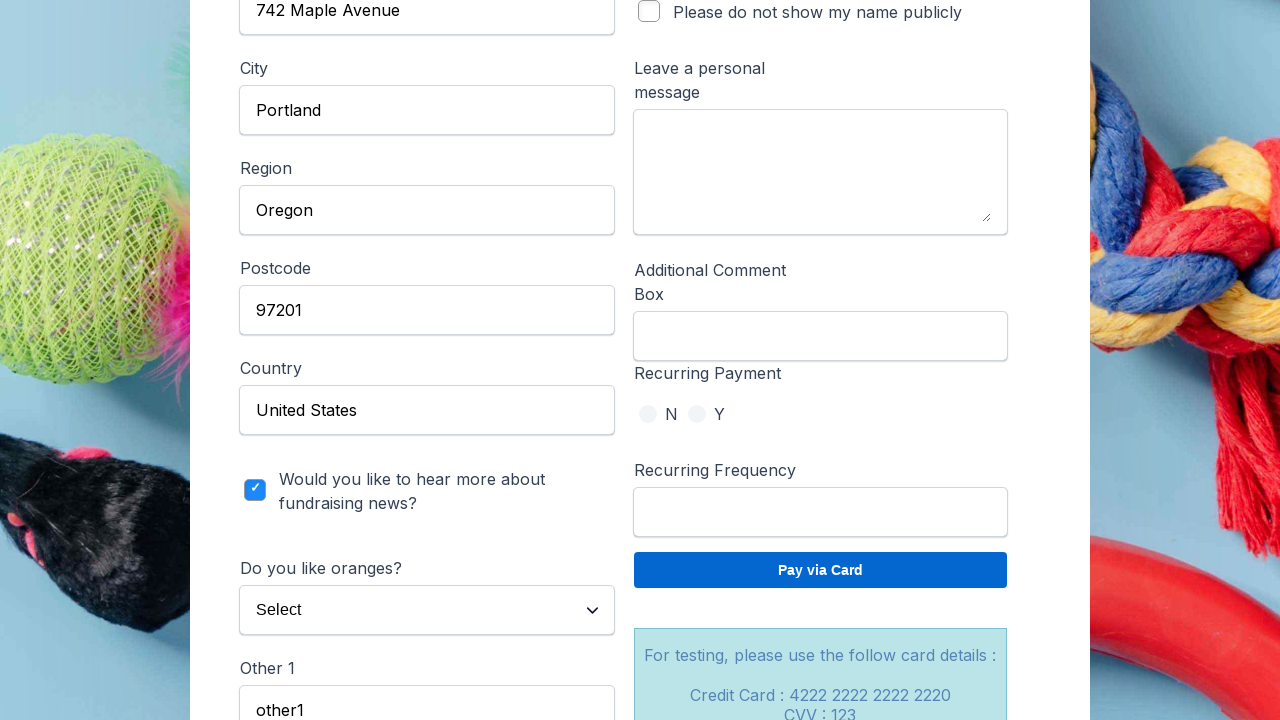

Selected donation amount of $55 at (777, 361) on internal:label="$55"i
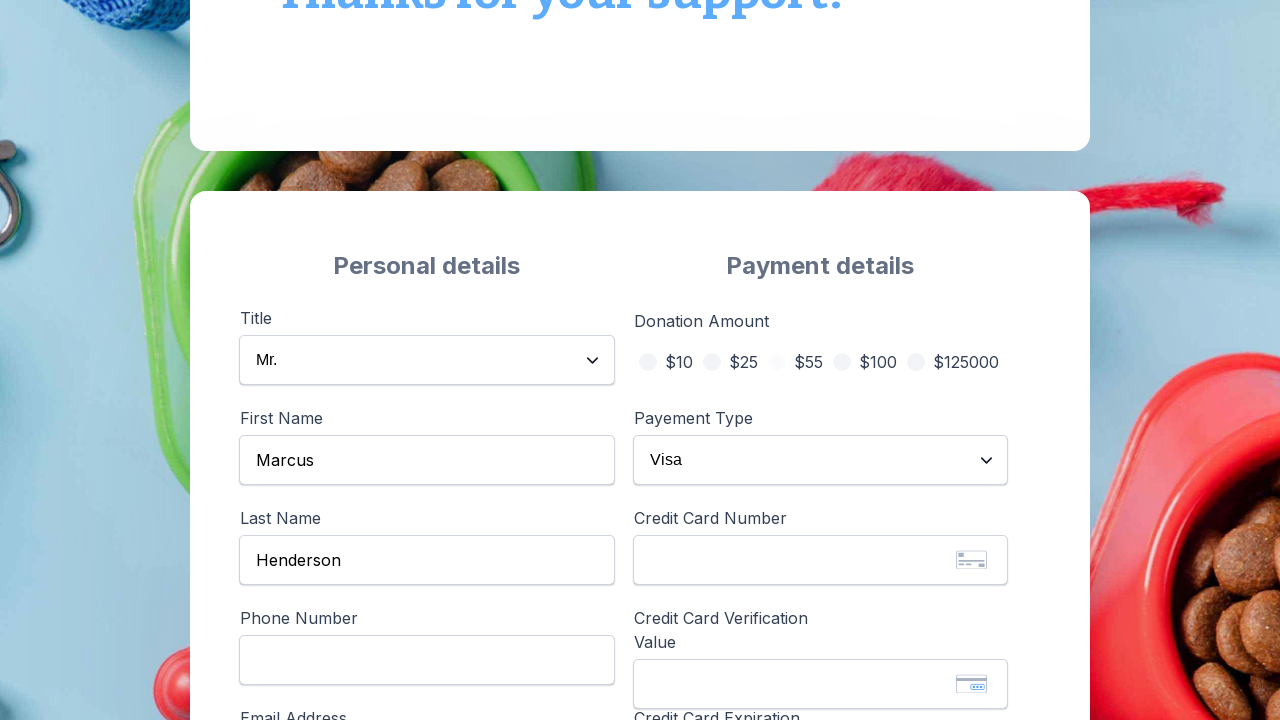

Clicked on payment section at (820, 560) on div:nth-child(2) > div:nth-child(2) > div:nth-child(3) > .en__field__element
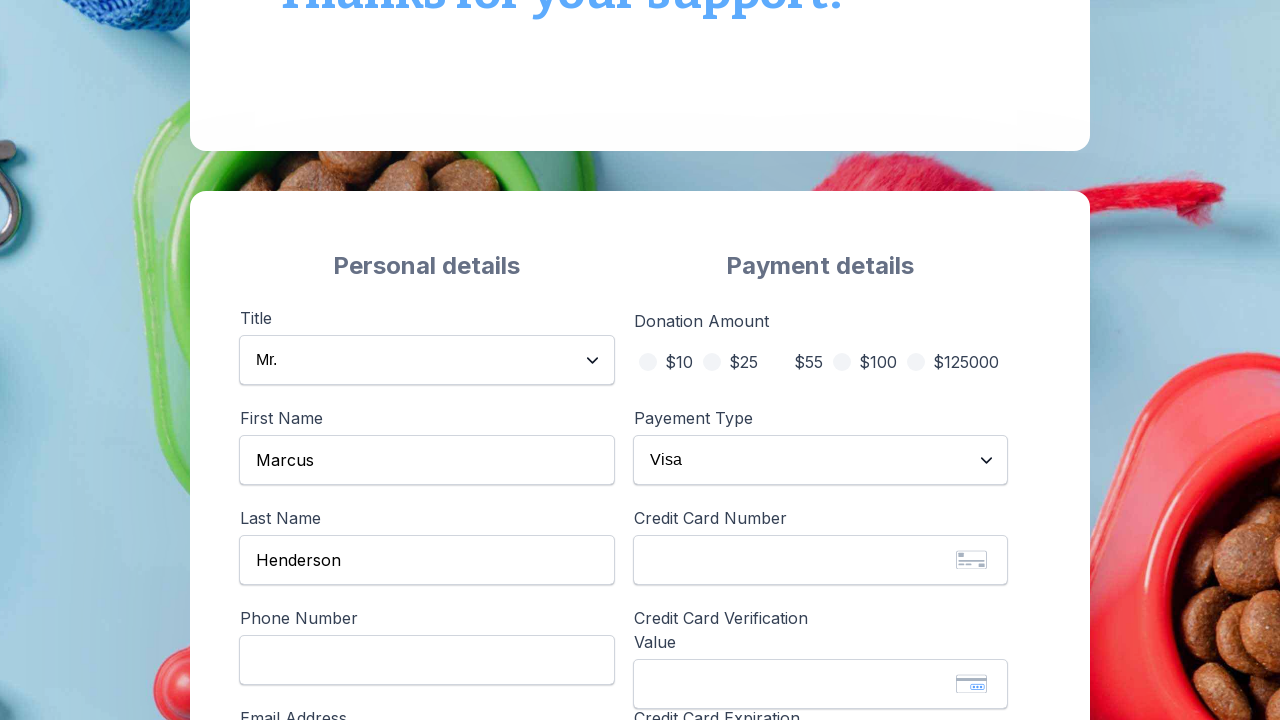

Entered card number in secure iframe on iframe[title="Secure card number input frame"] >> internal:control=enter-frame >
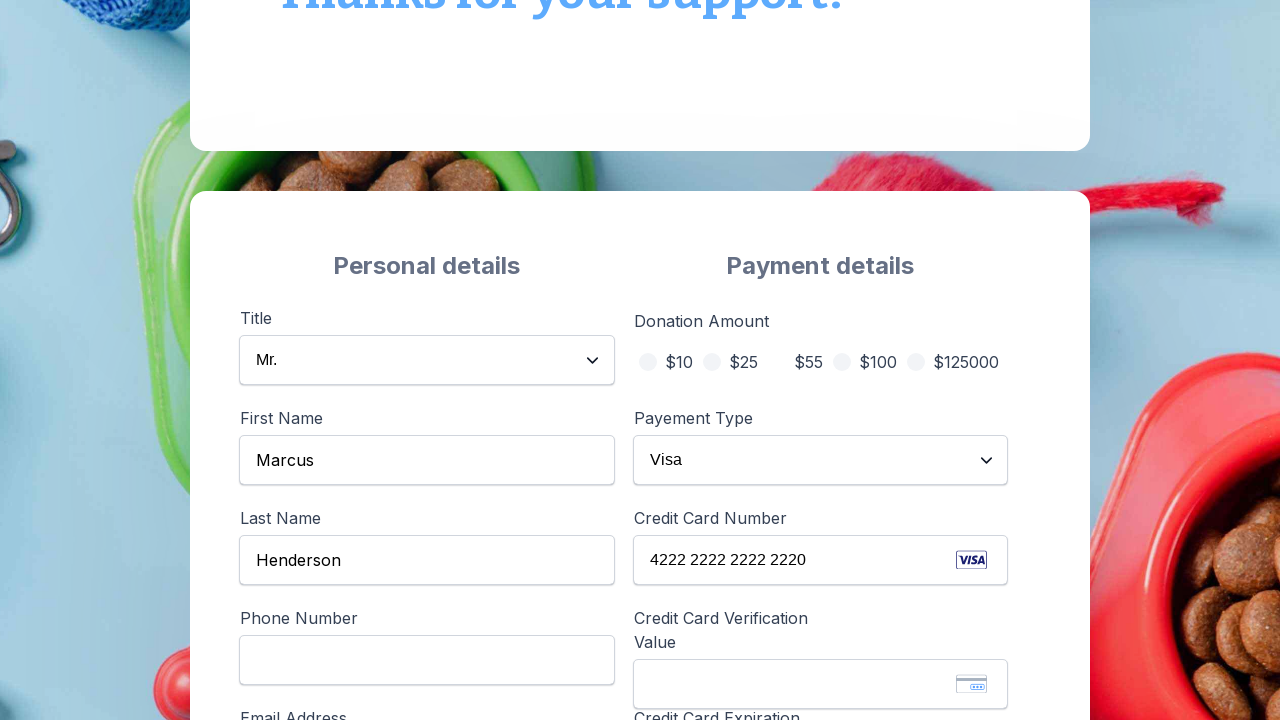

Entered CVV in secure iframe on iframe[name="vgs-collect-cvv-field"] >> internal:control=enter-frame >> internal
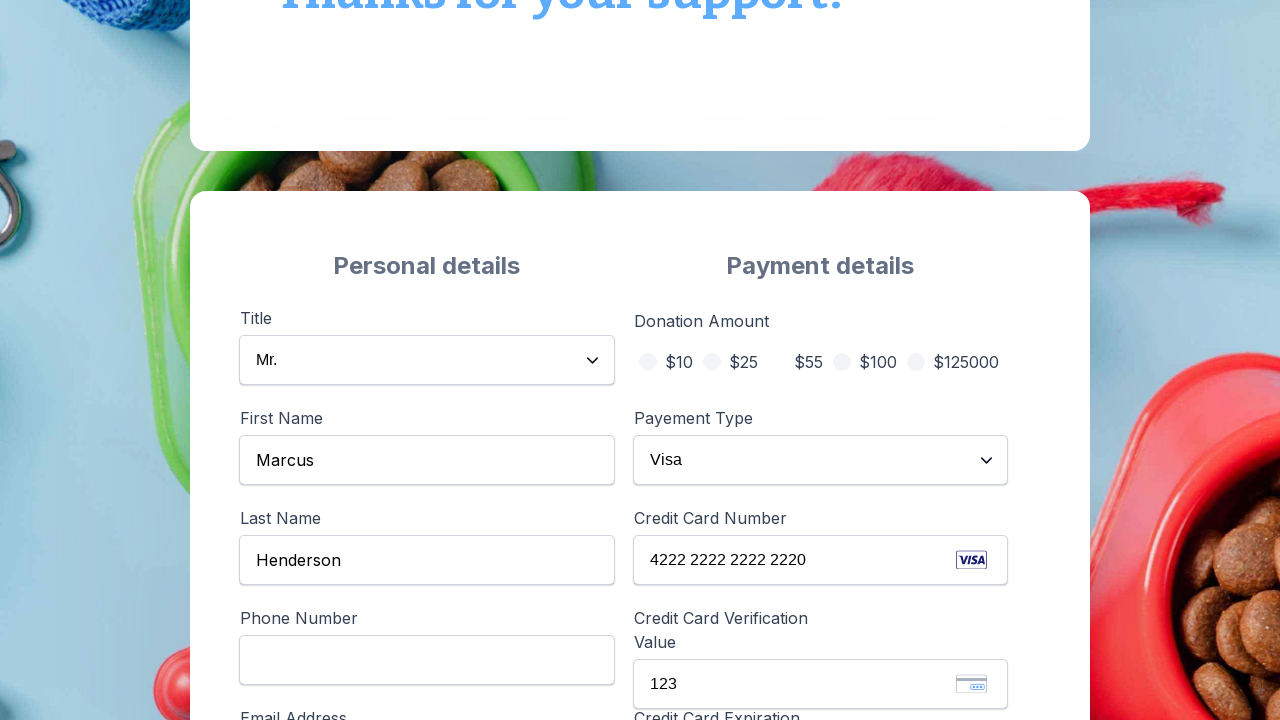

Clicked 'Pay via Card' button to submit payment at (820, 360) on internal:role=button[name="Pay via Card"i]
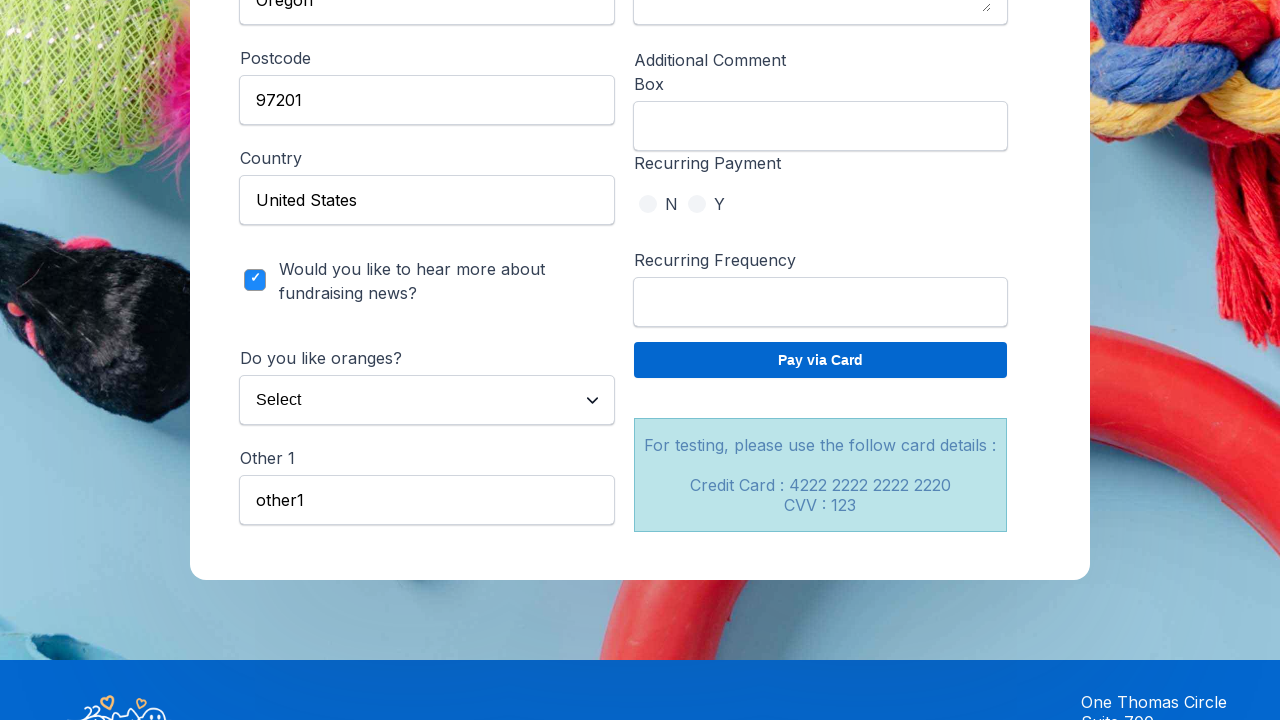

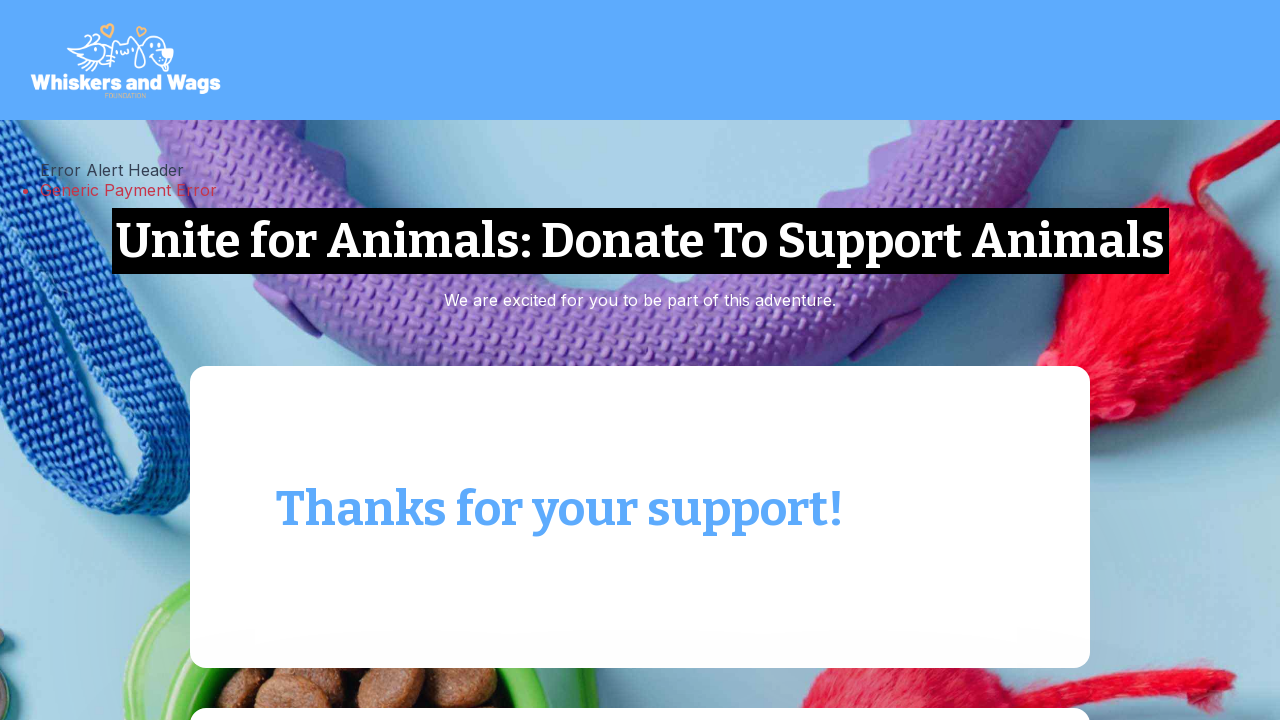